Tests that a todo item is removed when edited to an empty string

Starting URL: https://demo.playwright.dev/todomvc

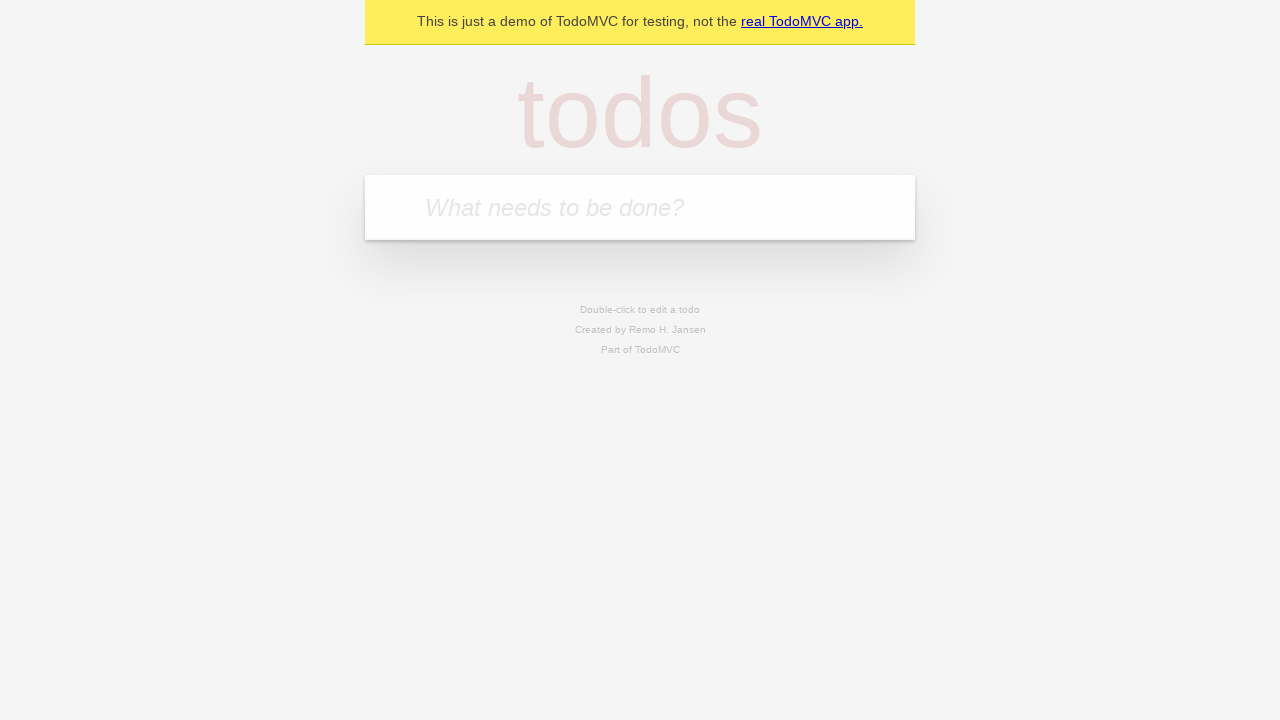

Filled todo input with 'buy some cheese' on internal:attr=[placeholder="What needs to be done?"i]
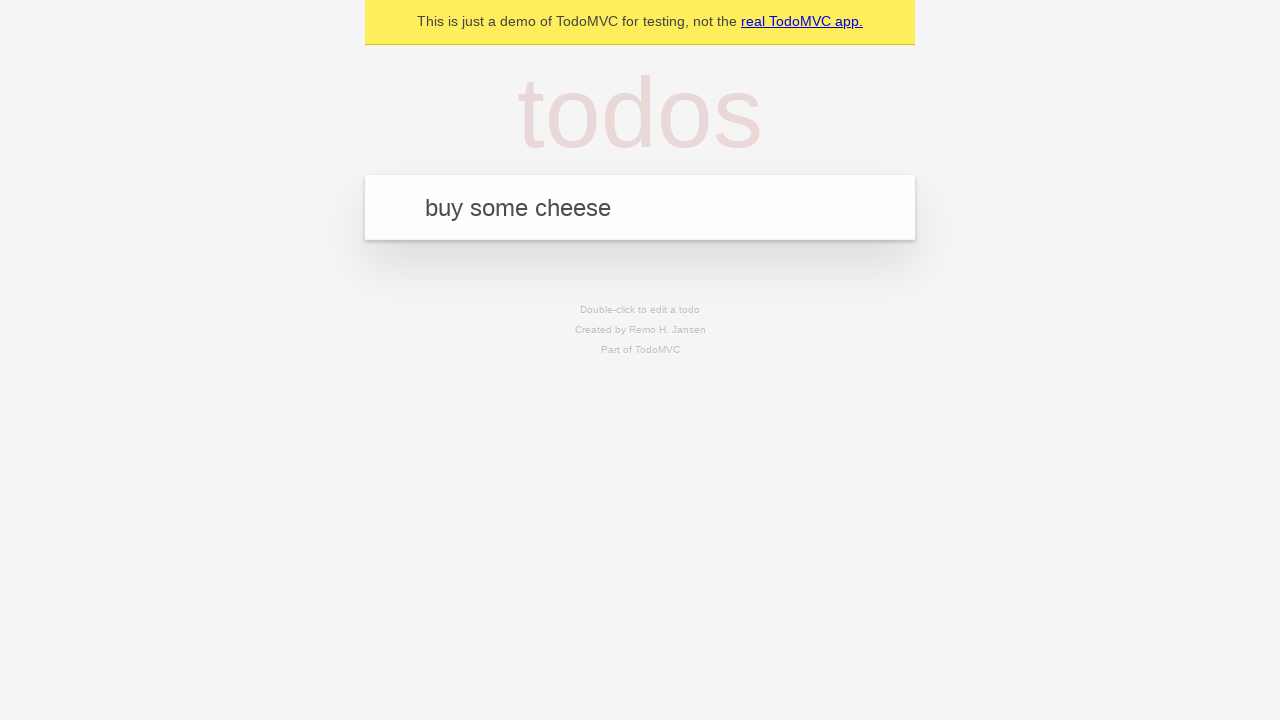

Pressed Enter to add todo 'buy some cheese' on internal:attr=[placeholder="What needs to be done?"i]
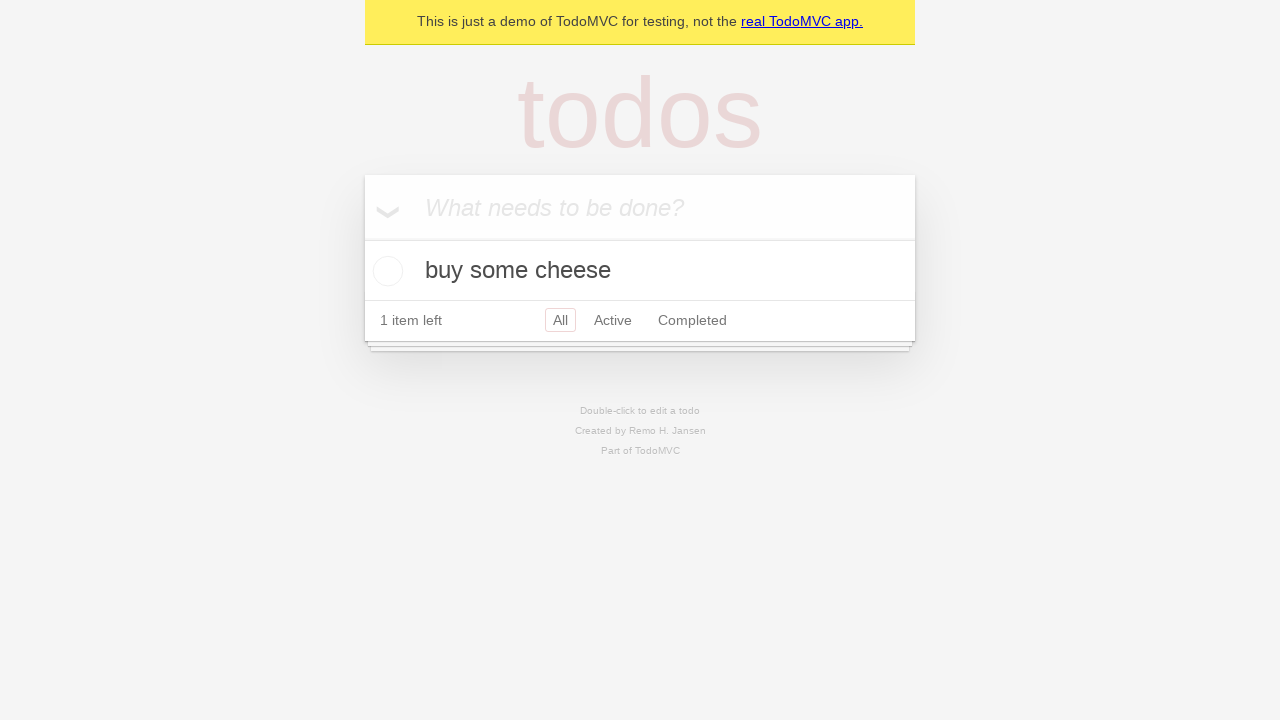

Filled todo input with 'feed the cat' on internal:attr=[placeholder="What needs to be done?"i]
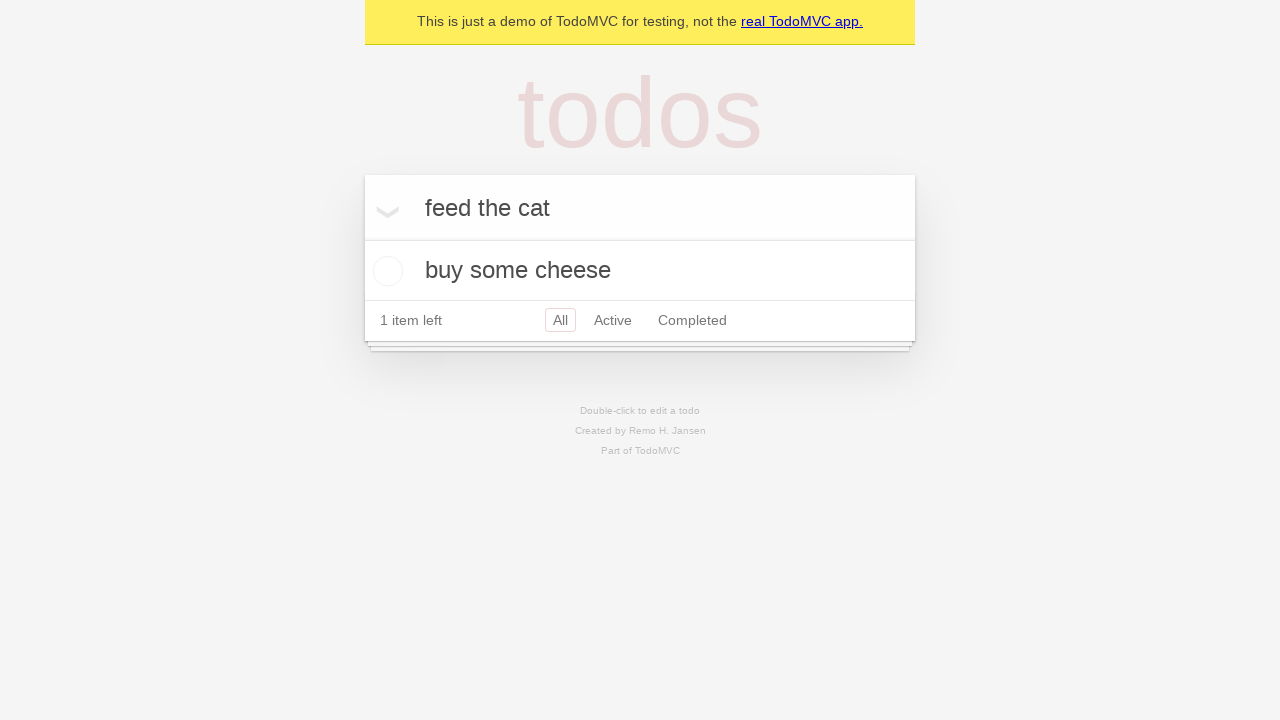

Pressed Enter to add todo 'feed the cat' on internal:attr=[placeholder="What needs to be done?"i]
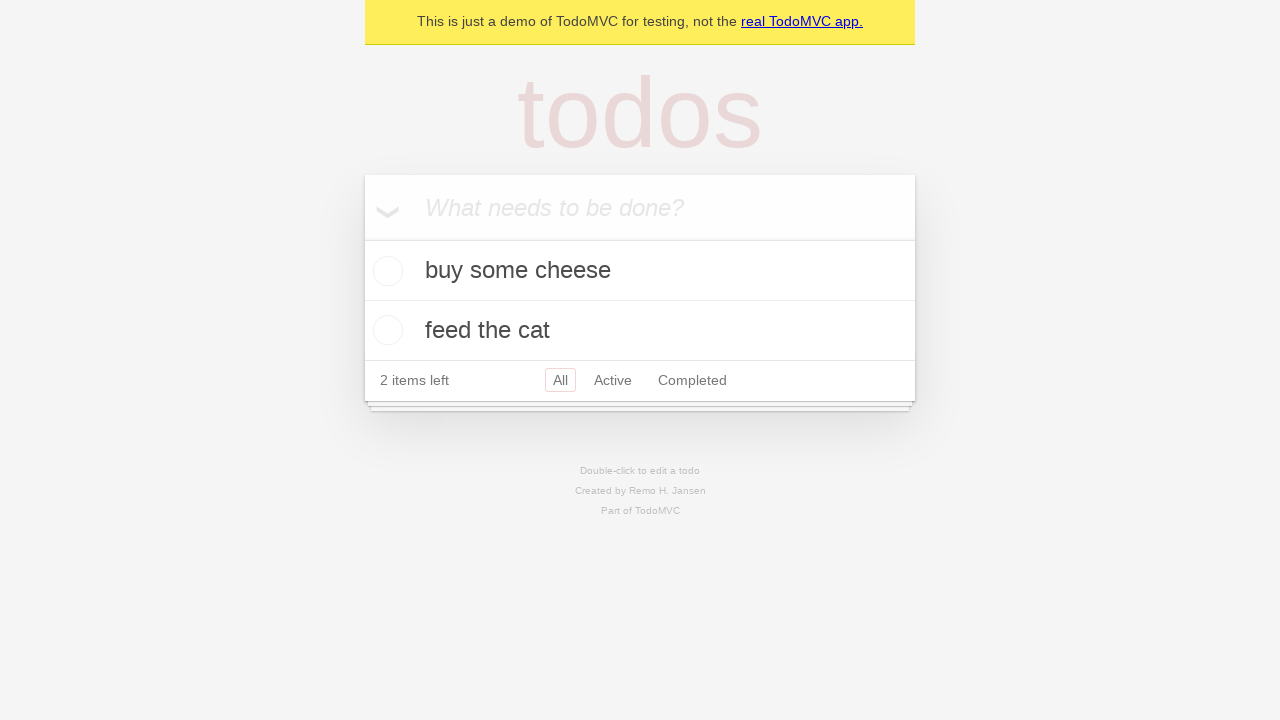

Filled todo input with 'book a doctors appointment' on internal:attr=[placeholder="What needs to be done?"i]
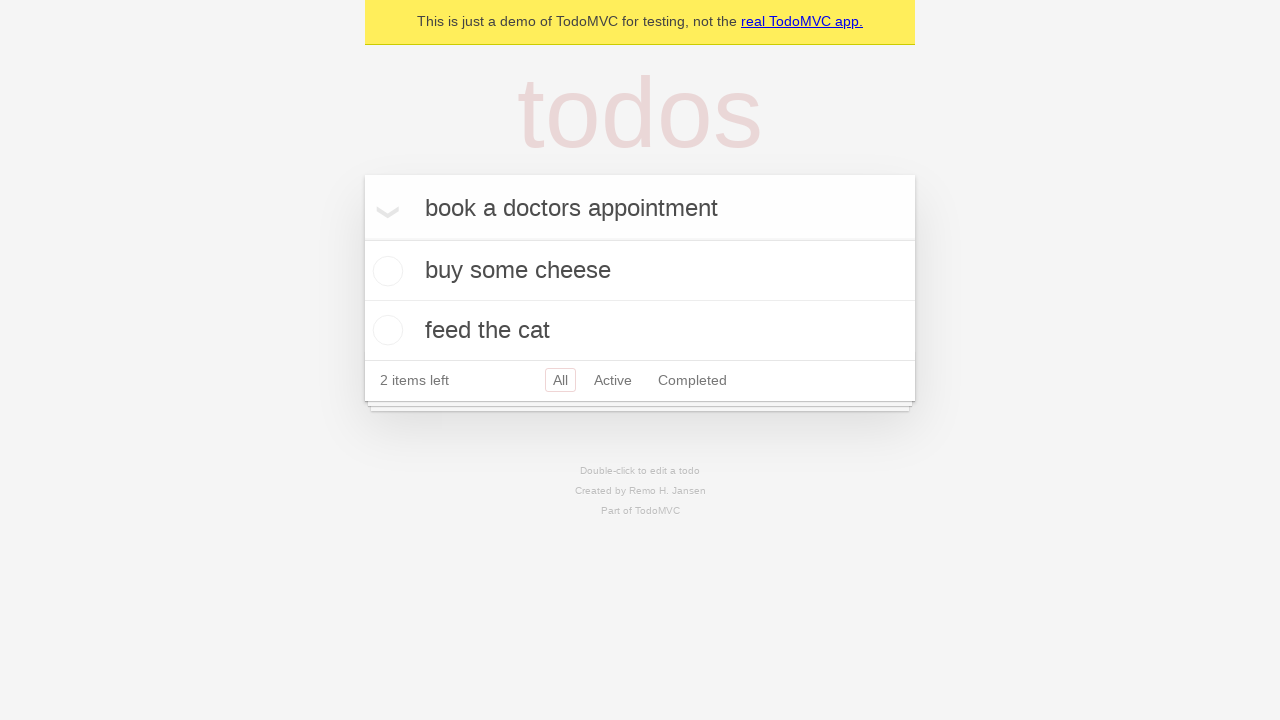

Pressed Enter to add todo 'book a doctors appointment' on internal:attr=[placeholder="What needs to be done?"i]
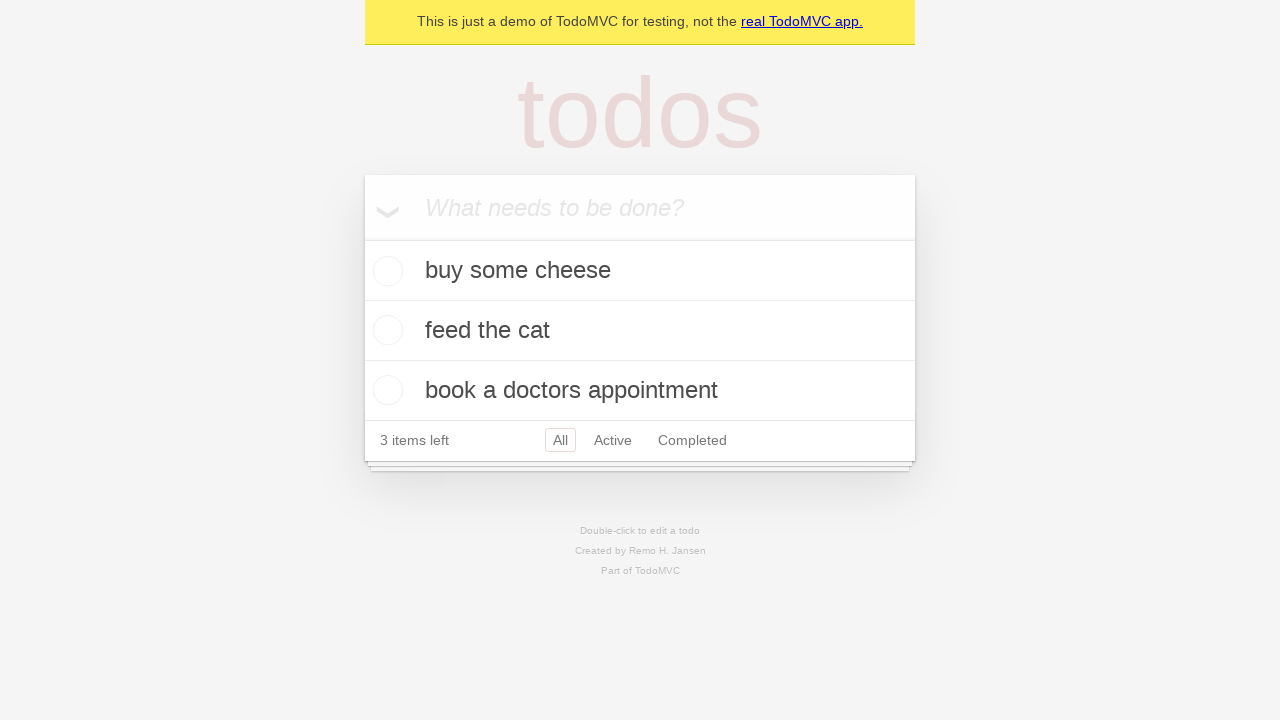

All three todo items loaded
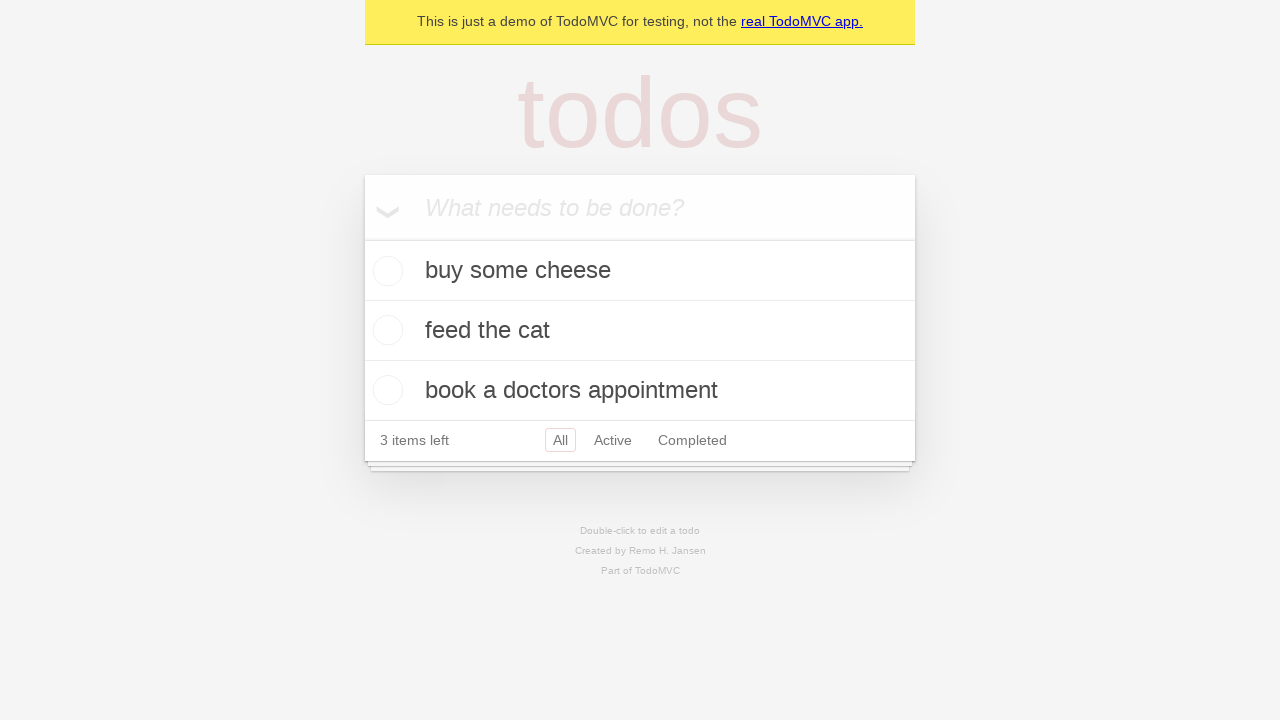

Double-clicked second todo item to edit at (640, 331) on internal:testid=[data-testid="todo-item"s] >> nth=1
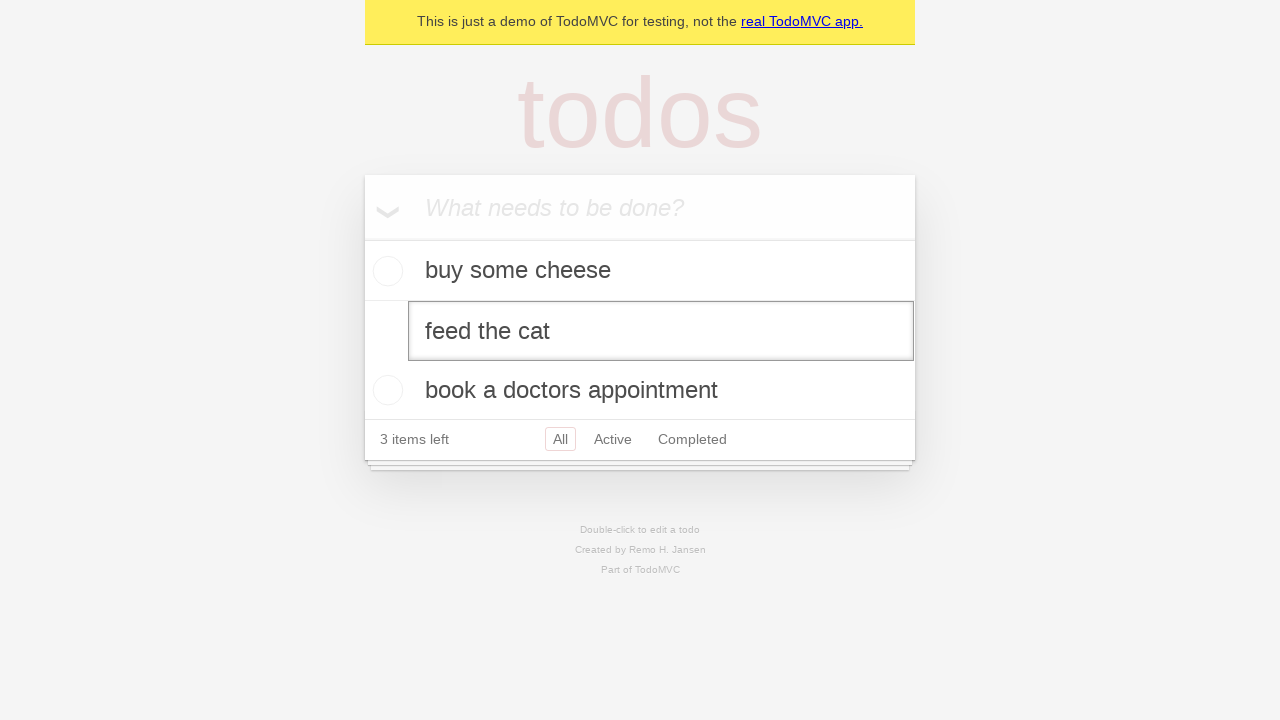

Cleared the text in the edit field on internal:testid=[data-testid="todo-item"s] >> nth=1 >> internal:role=textbox[nam
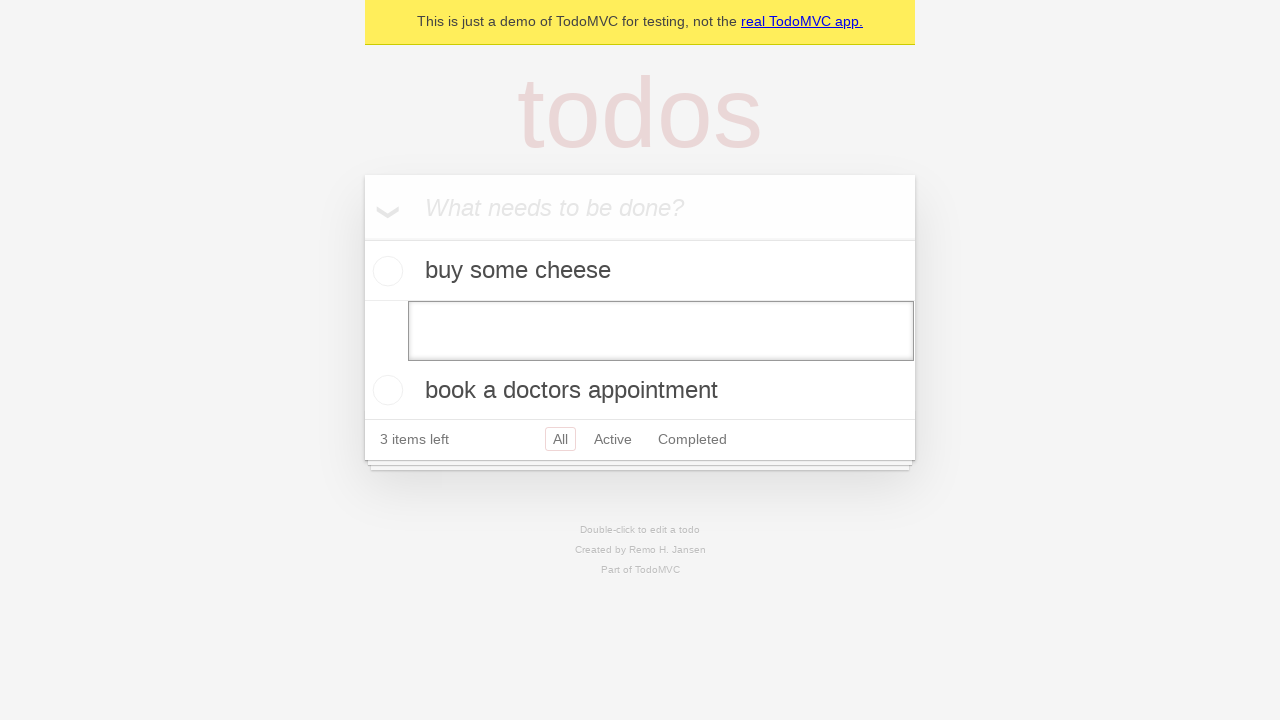

Pressed Enter to confirm empty edit, removing the todo item on internal:testid=[data-testid="todo-item"s] >> nth=1 >> internal:role=textbox[nam
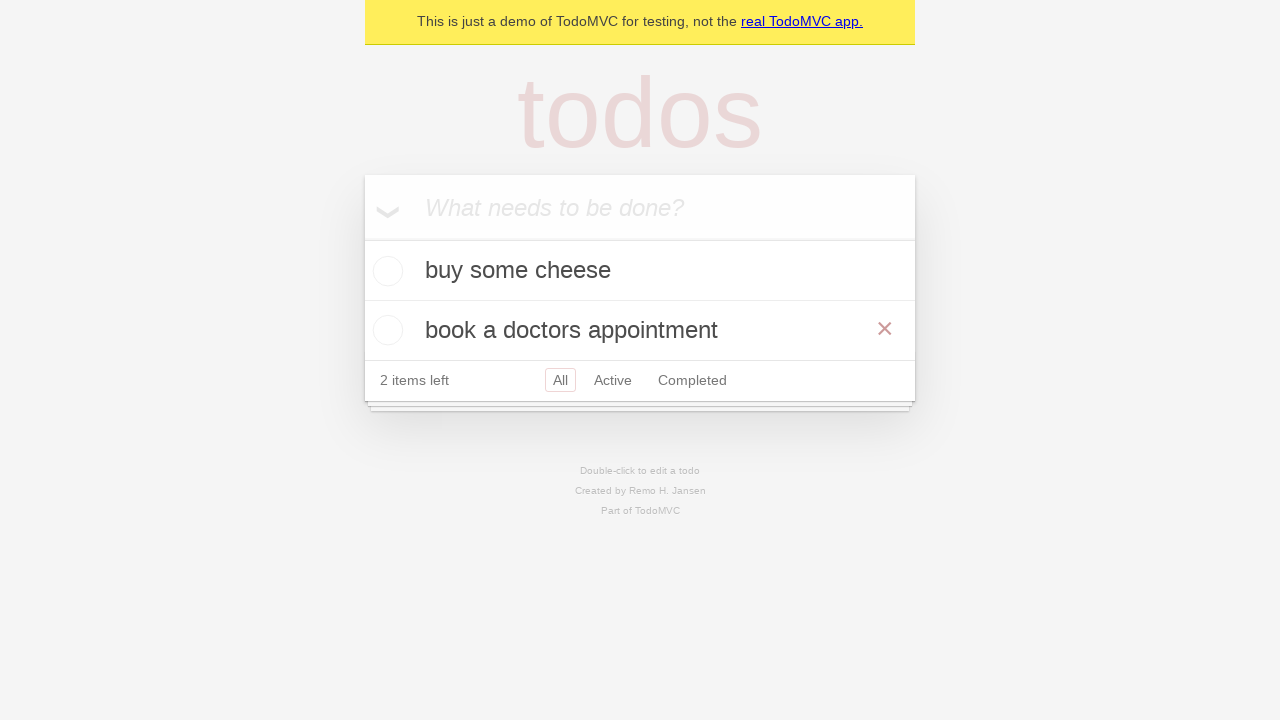

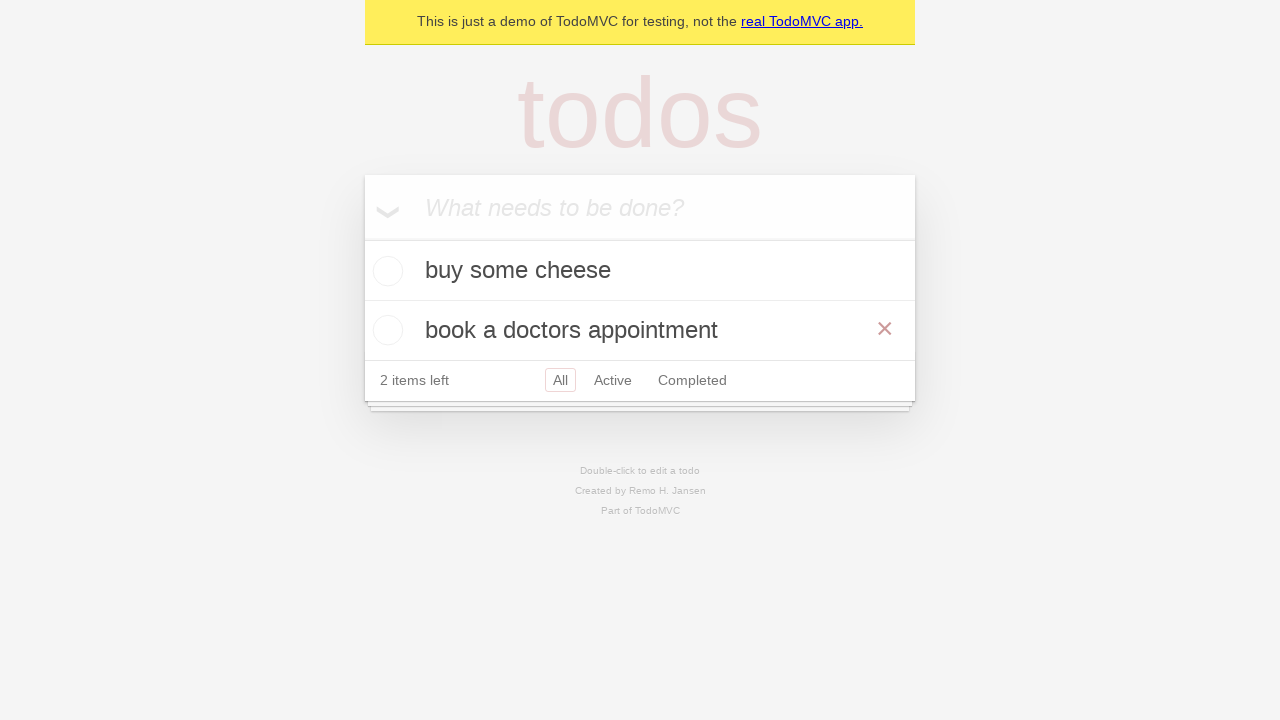